Navigates to the Belk retail website homepage and maximizes the browser window to verify the site loads correctly.

Starting URL: https://belk.com/

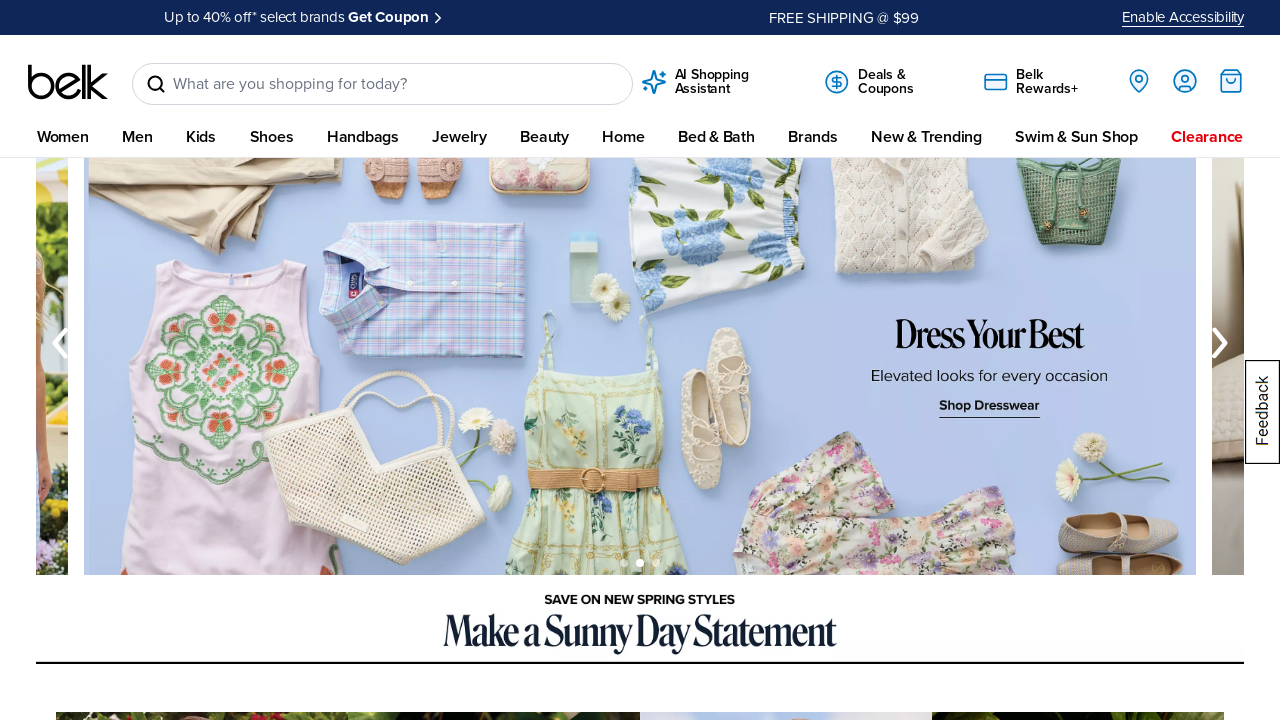

Set viewport size to 1920x1080 to maximize browser window
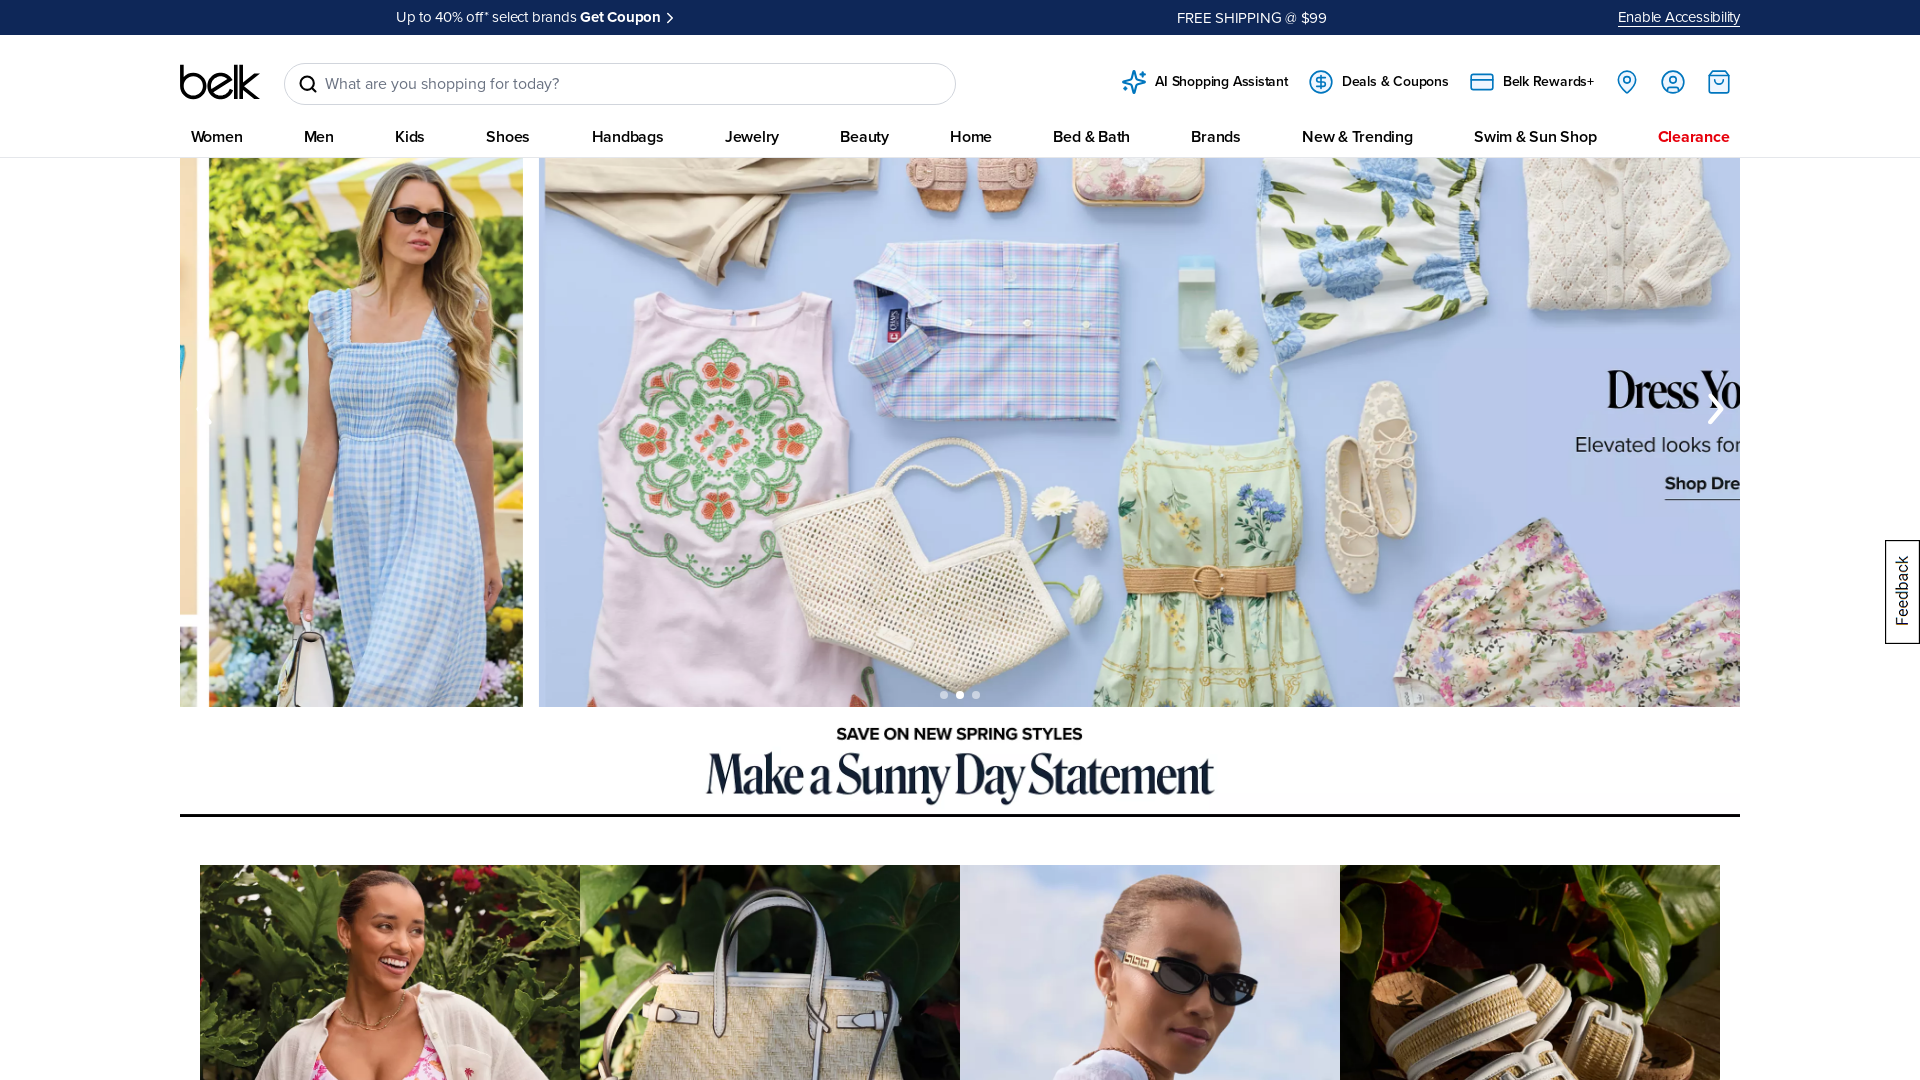

Waited for Belk homepage to fully load (domcontentloaded event)
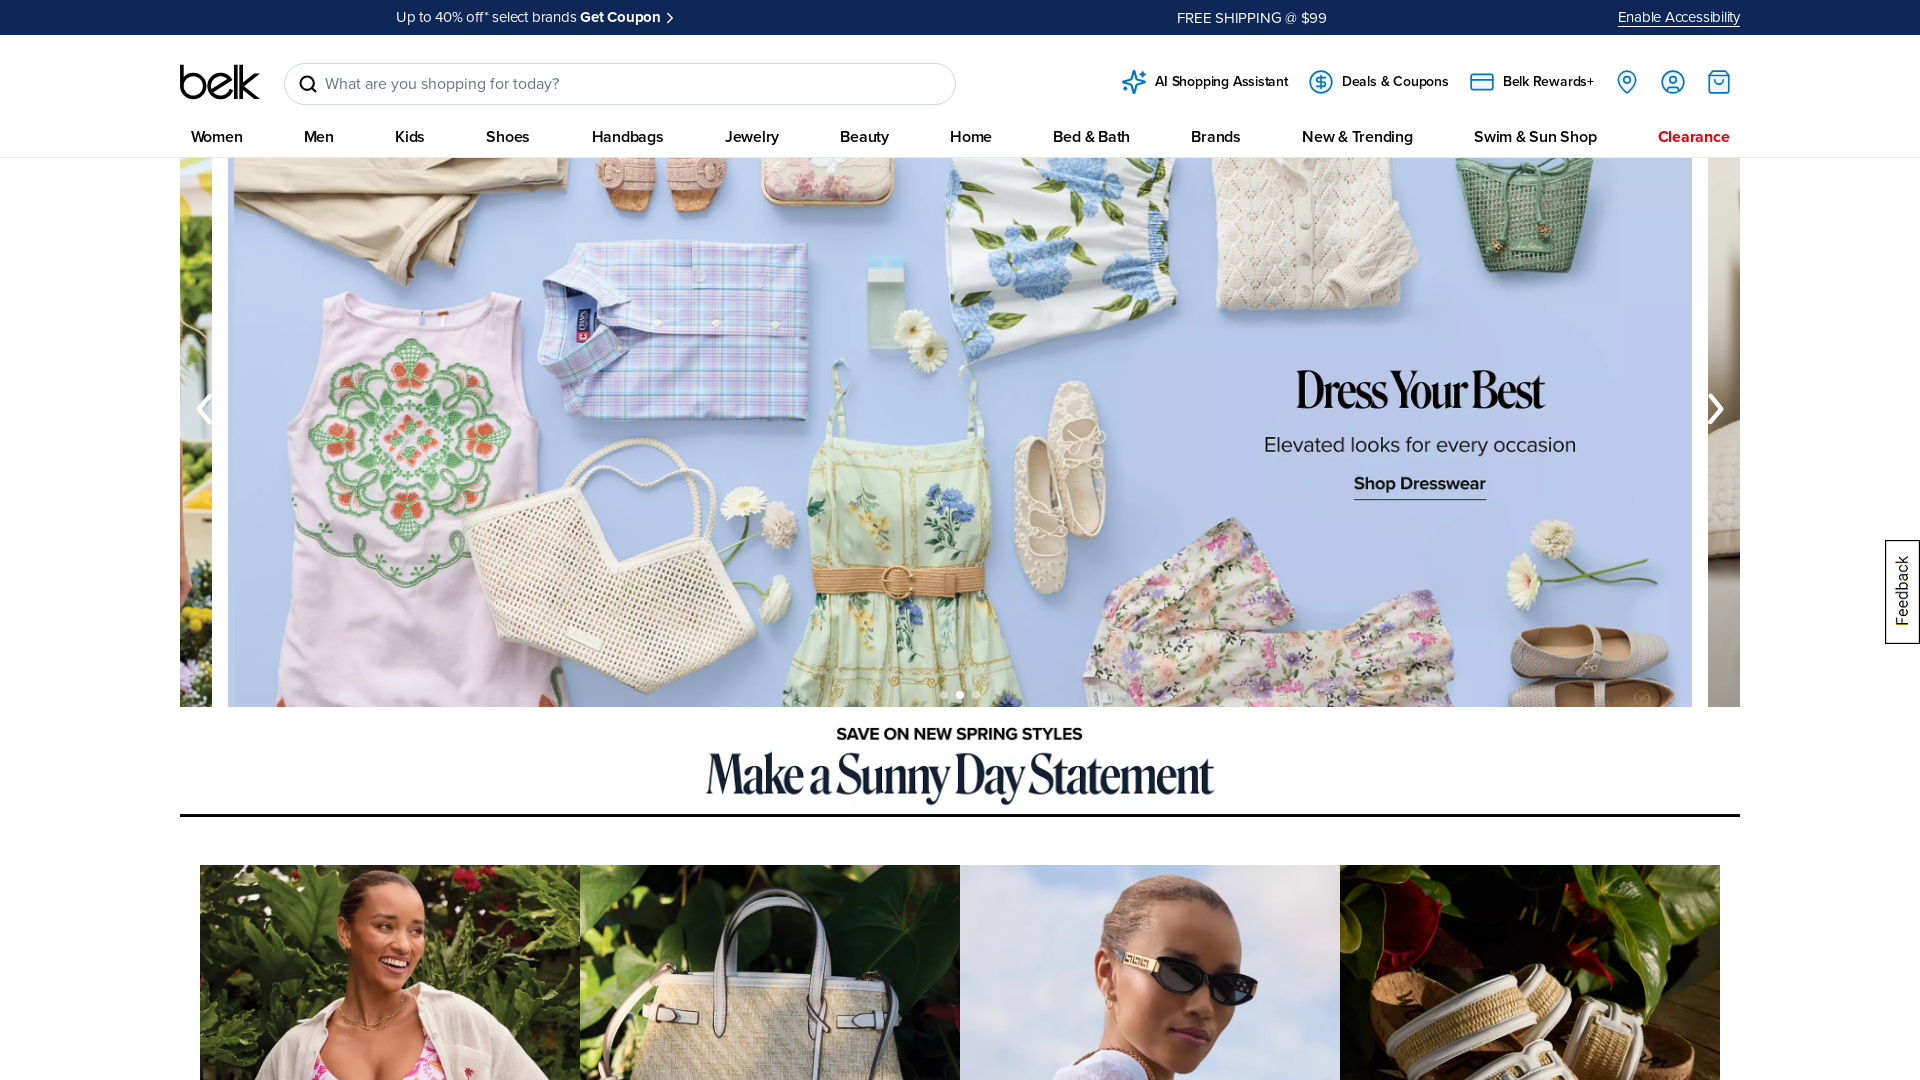

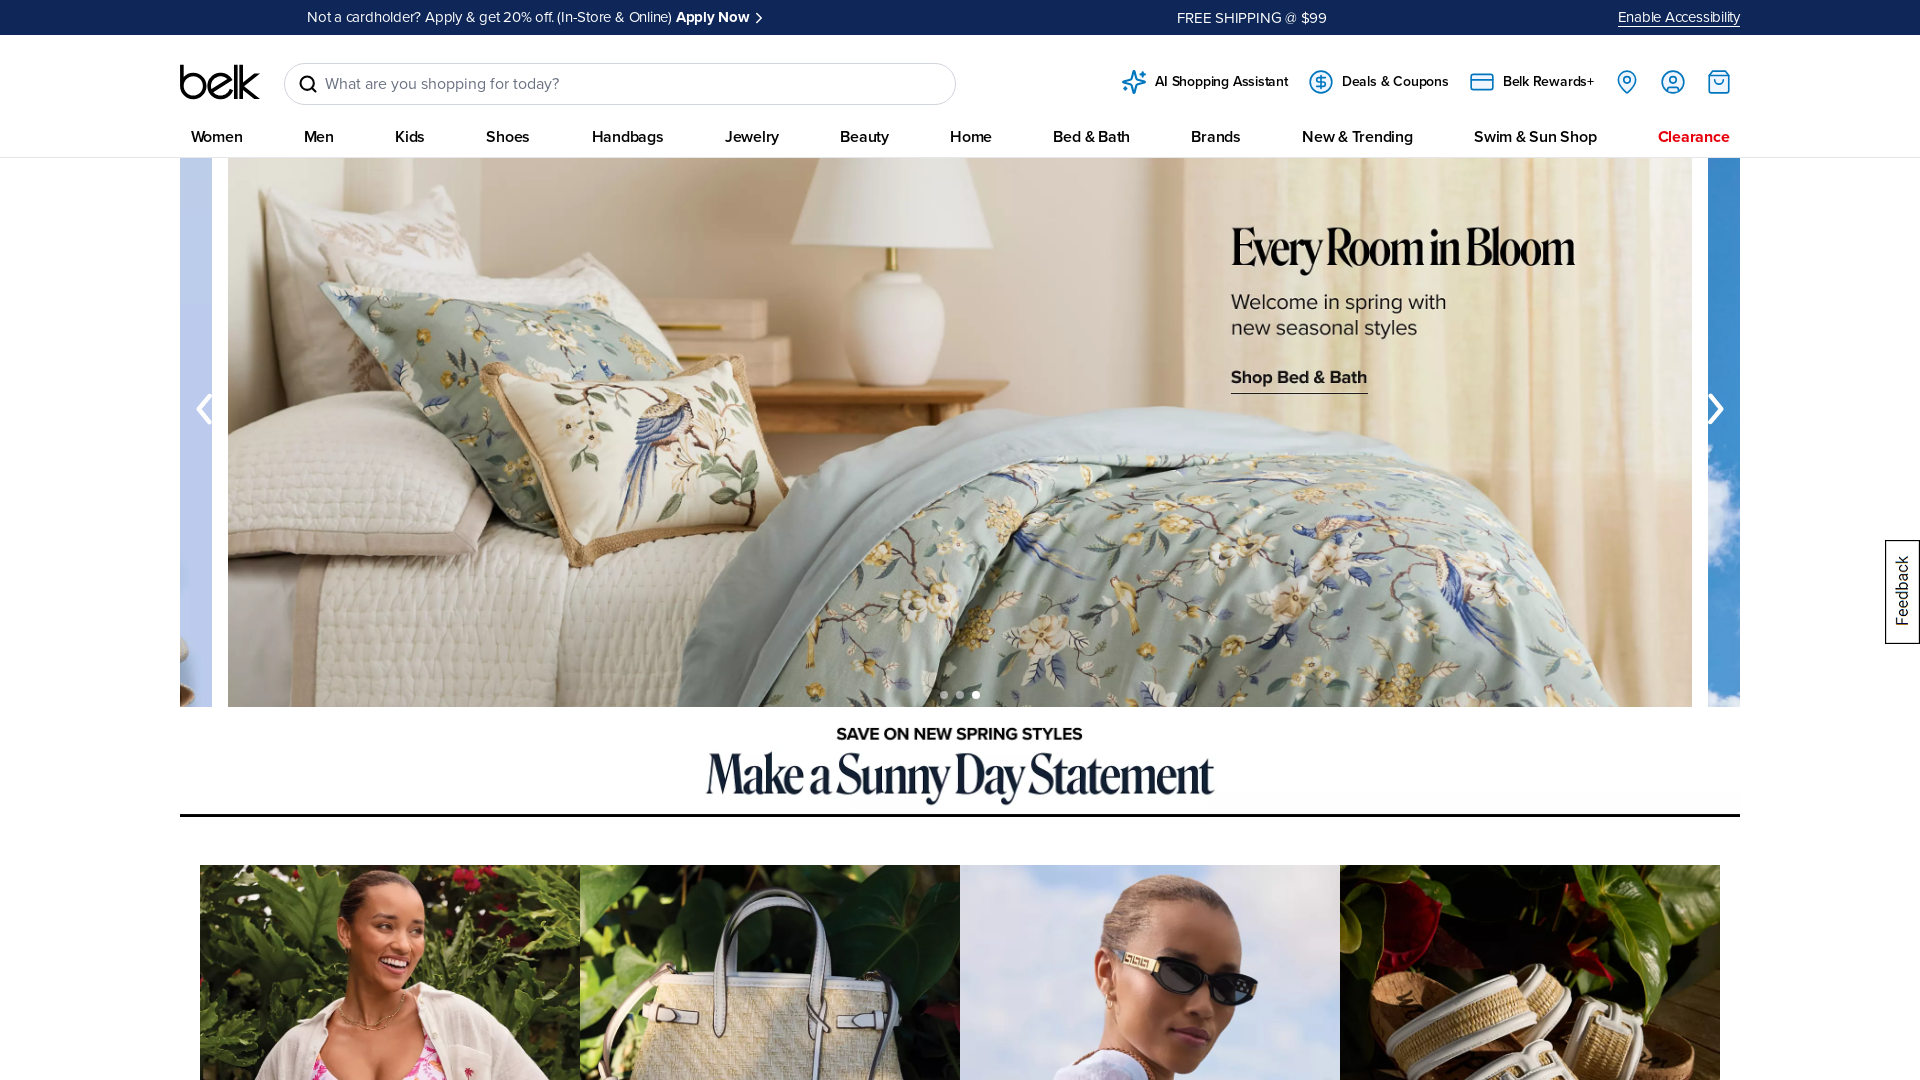